Tests mouse hover interaction on SpiceJet website by hovering over SpiceClub menu and clicking on a submenu item

Starting URL: https://www.spicejet.com/

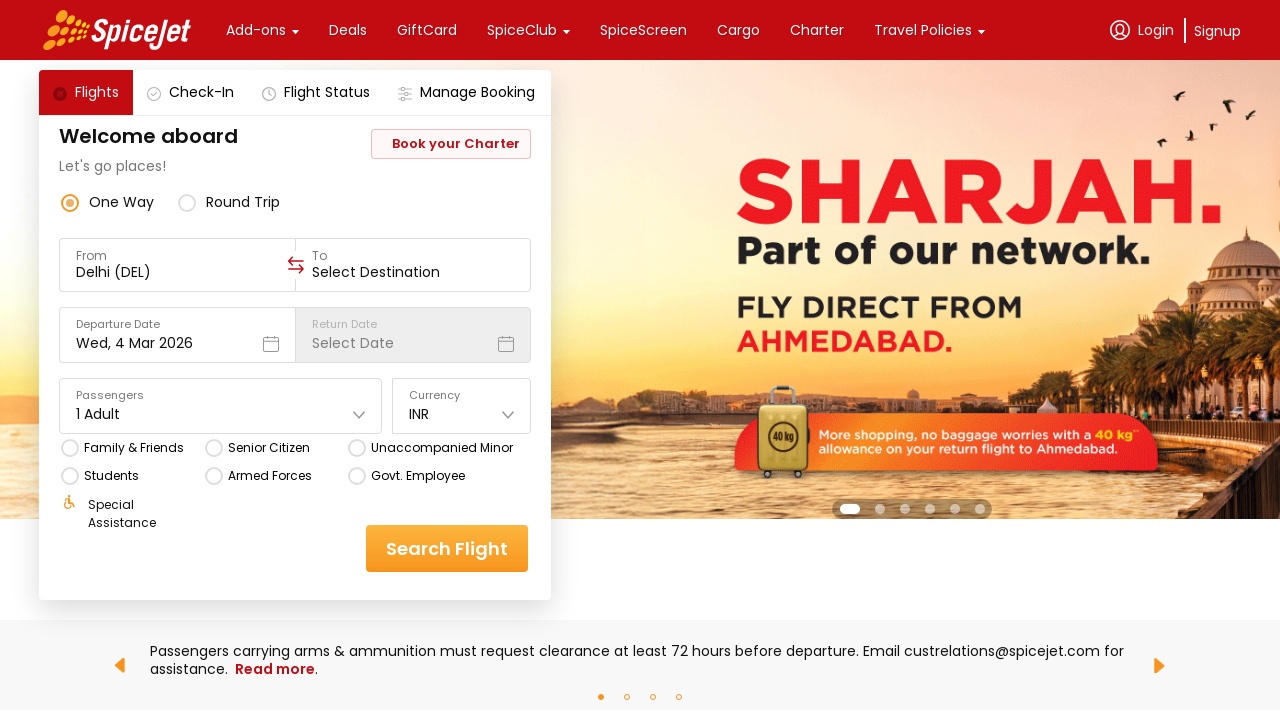

Hovered over SpiceClub menu element at (522, 30) on xpath=(//div[text()='SpiceClub'])[1]
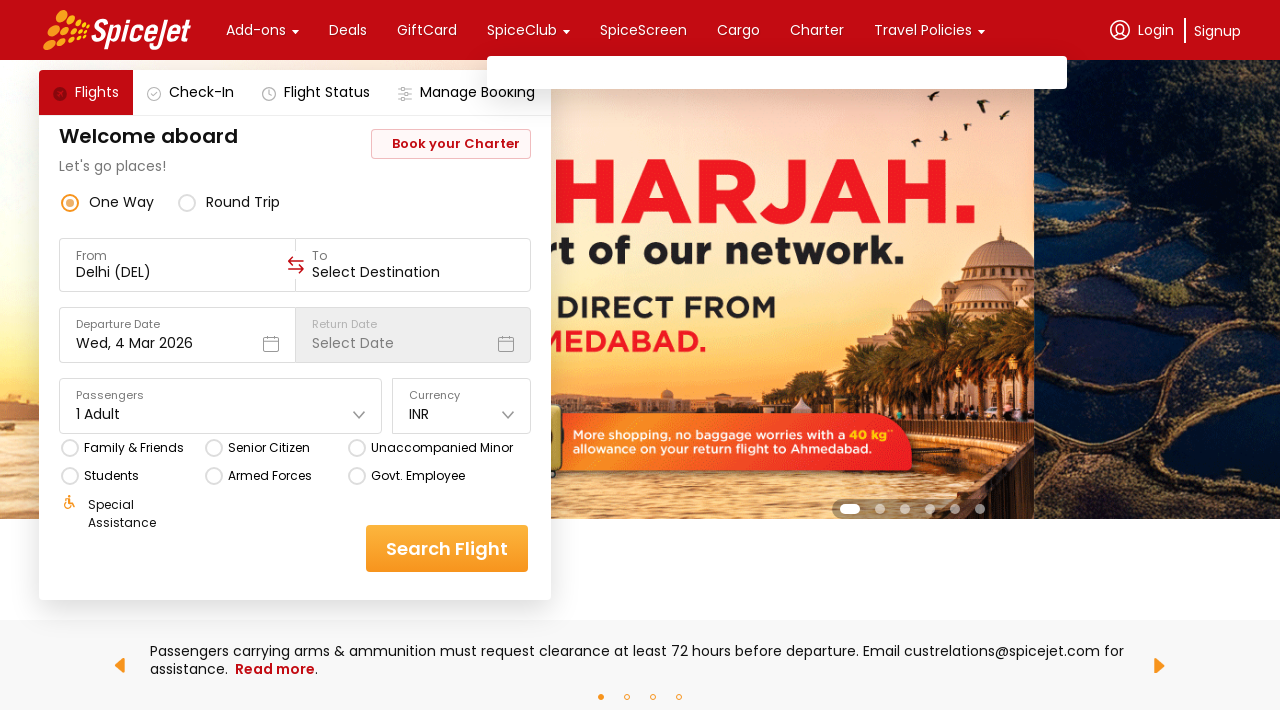

Submenu appeared with Our Program link
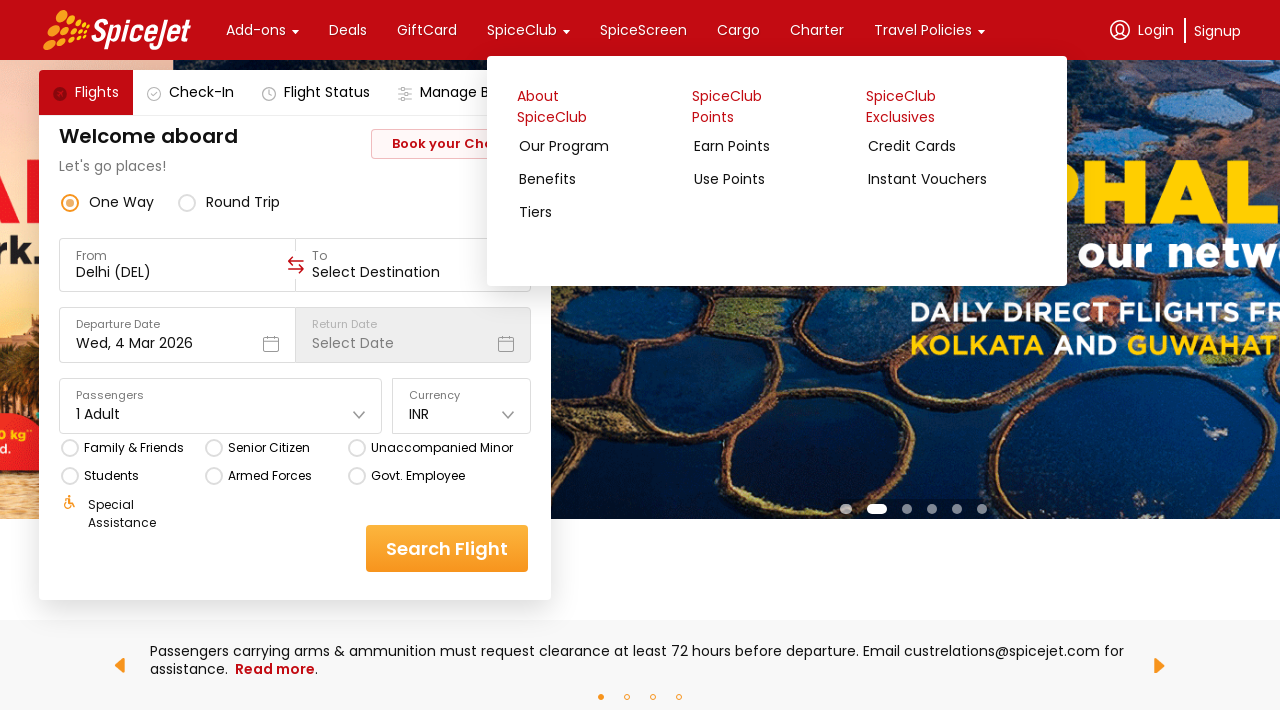

Located the Our Program link element
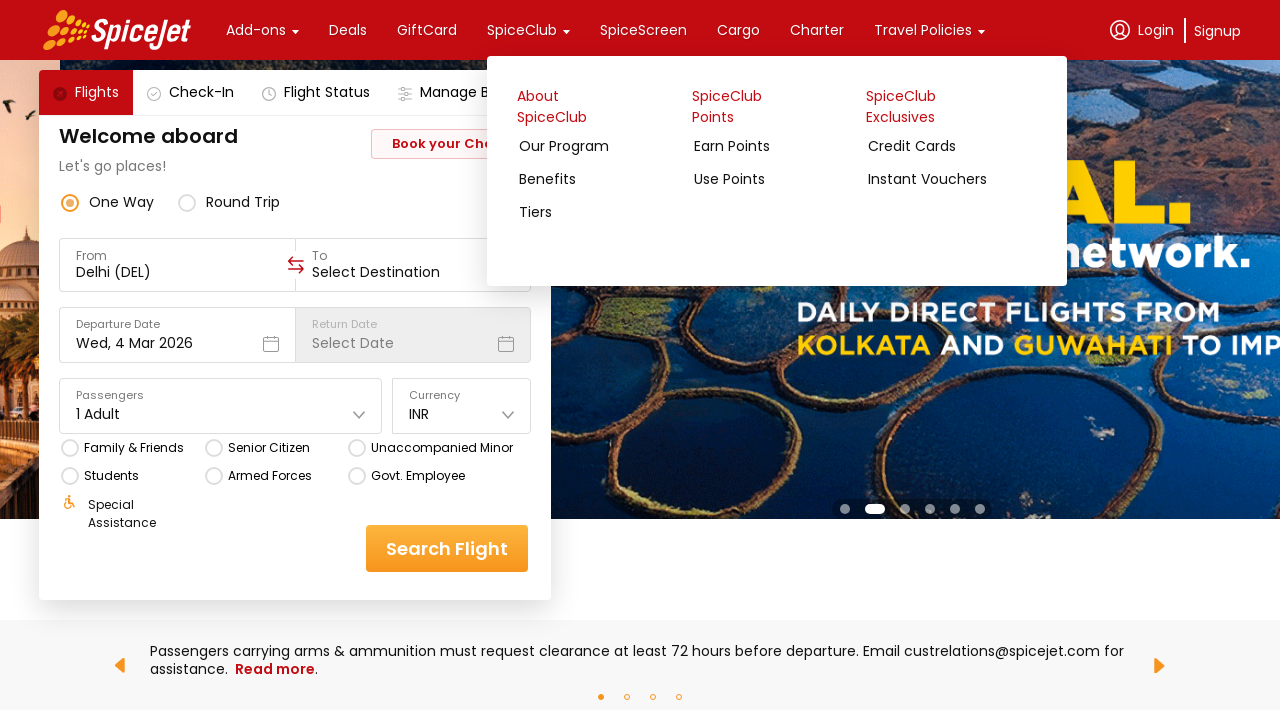

Retrieved target attribute value: _blank
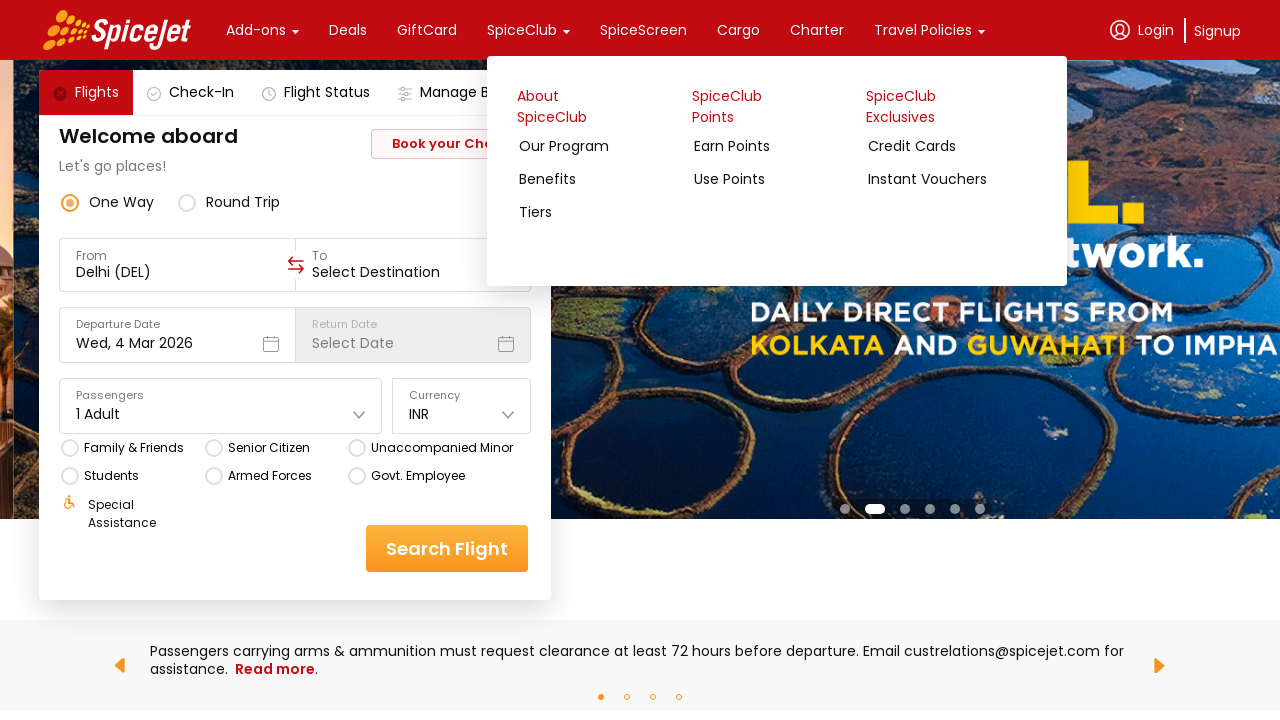

Verified that Our Program link has target='_blank' attribute
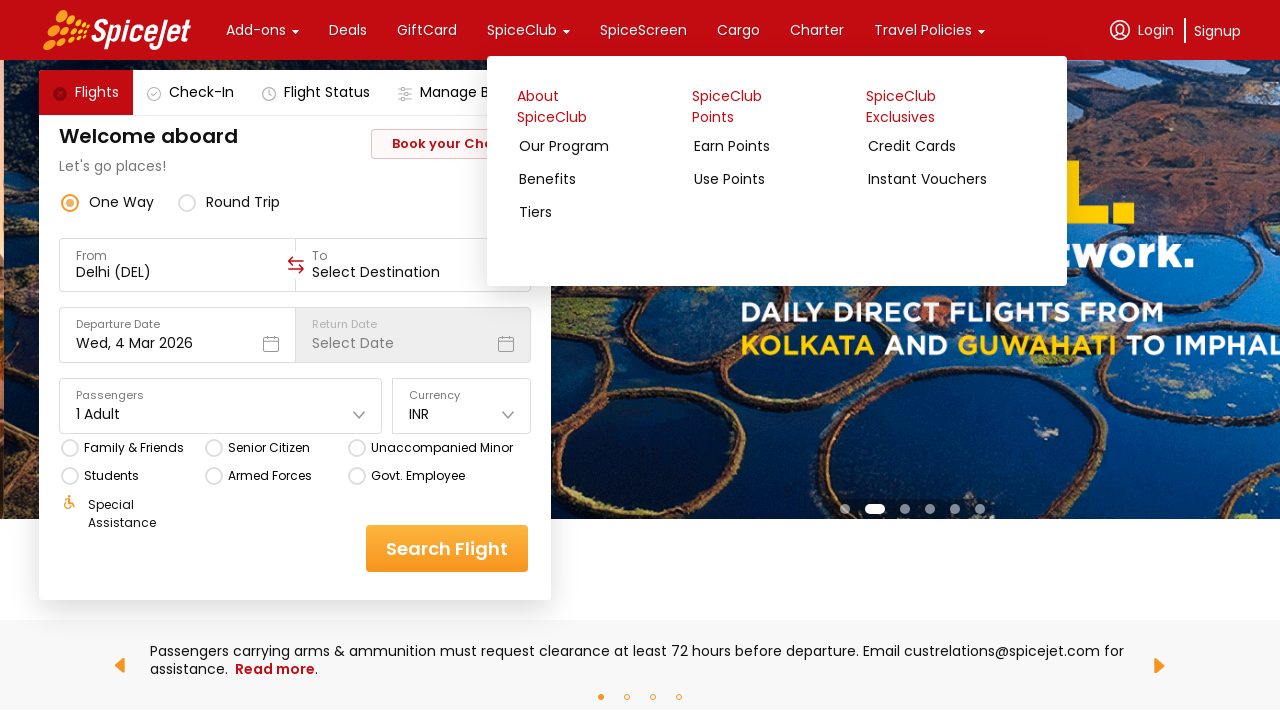

Clicked on the Our Program link at (601, 152) on xpath=//a[contains(@href,'/home#program')]
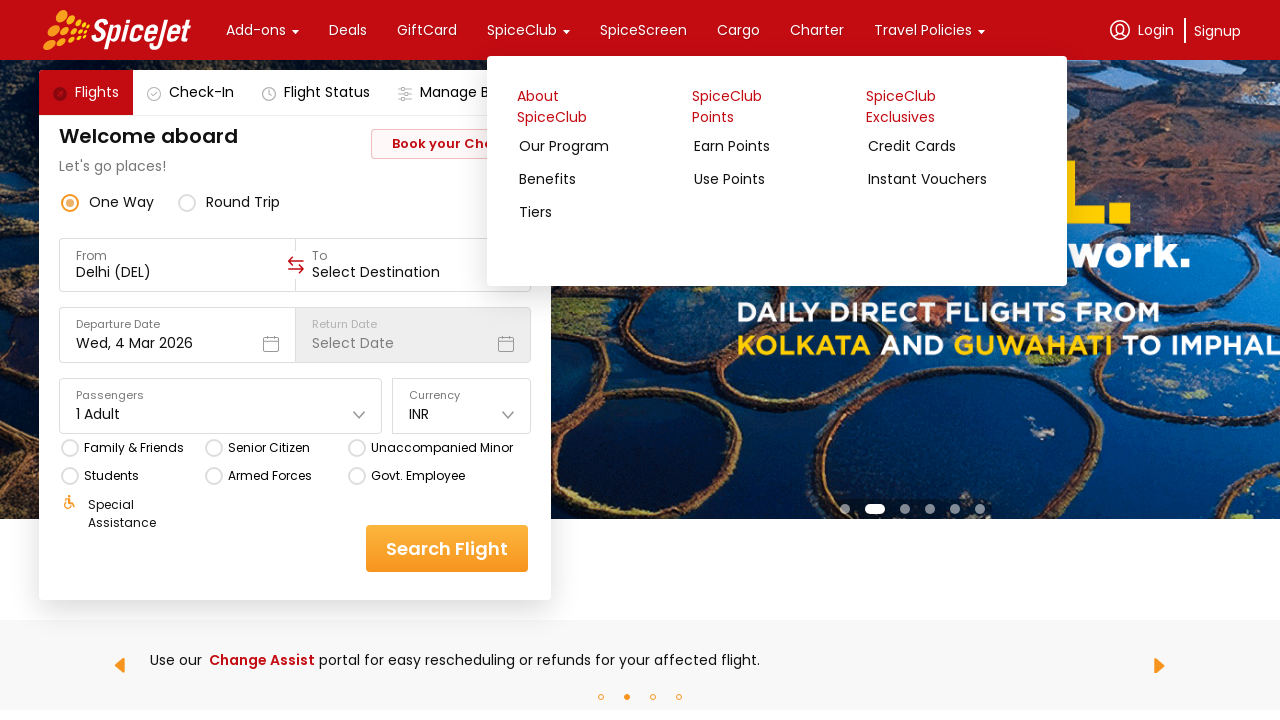

Switched to new tab using Ctrl+Tab
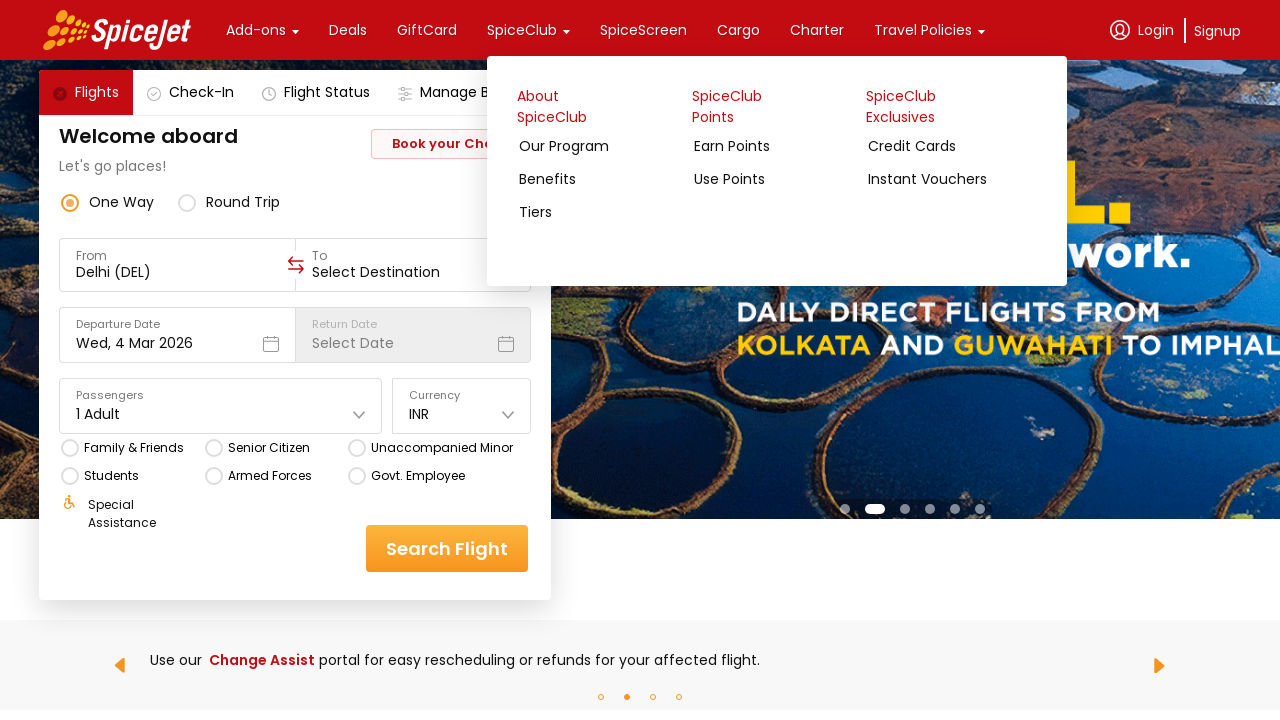

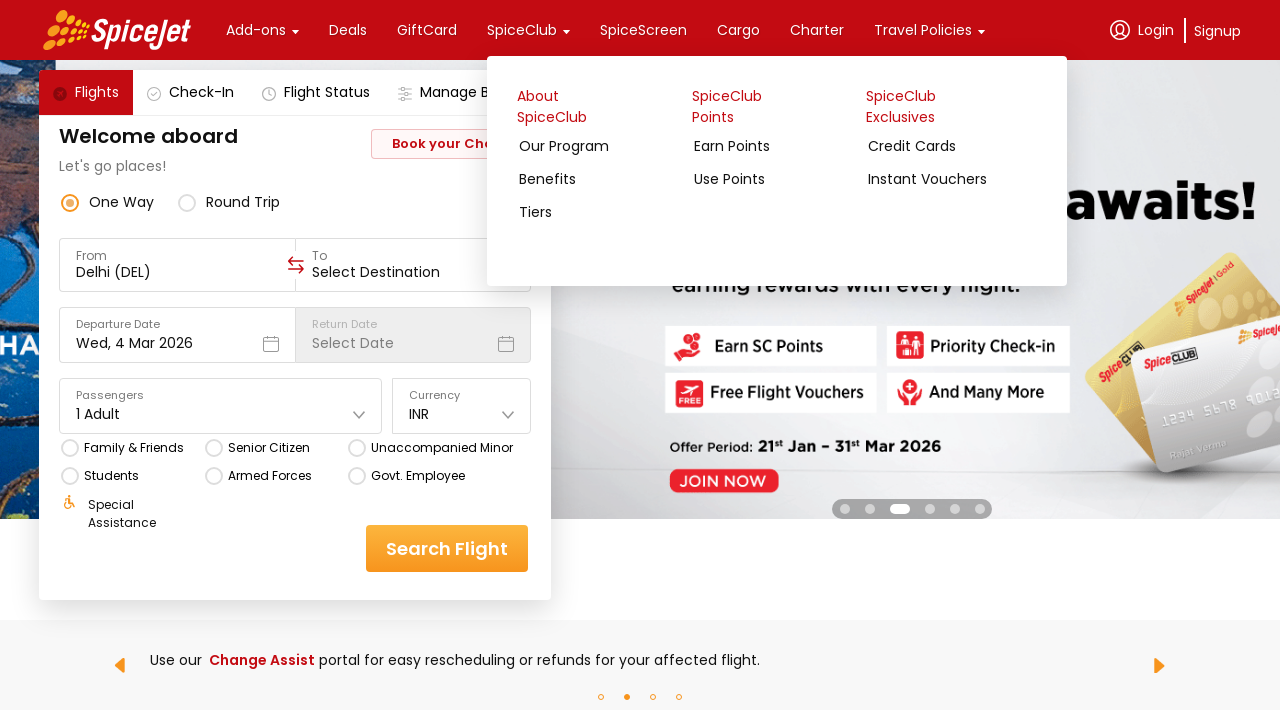